Verifies that clicking the locations link in the left menu navigates to the Parasoft solutions page

Starting URL: https://parabank.parasoft.com/

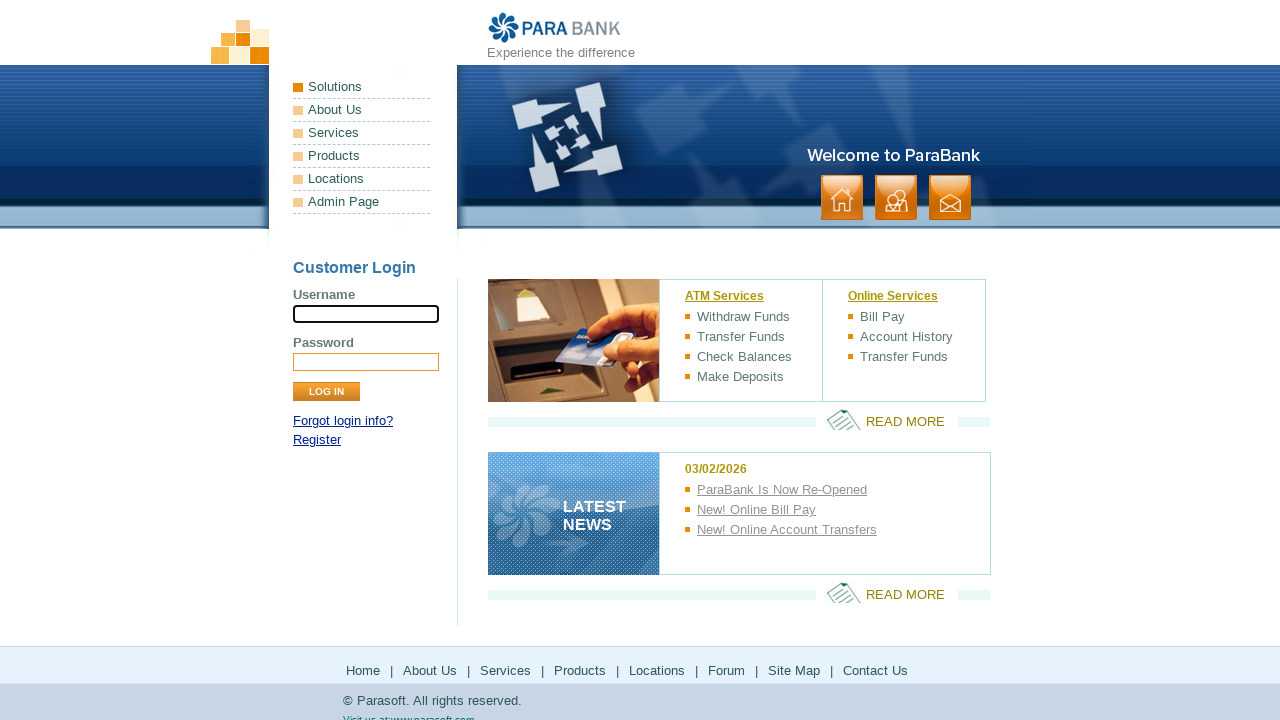

Clicked locations link in left menu at (362, 179) on .leftmenu > li:nth-child(5) > a:nth-child(1)
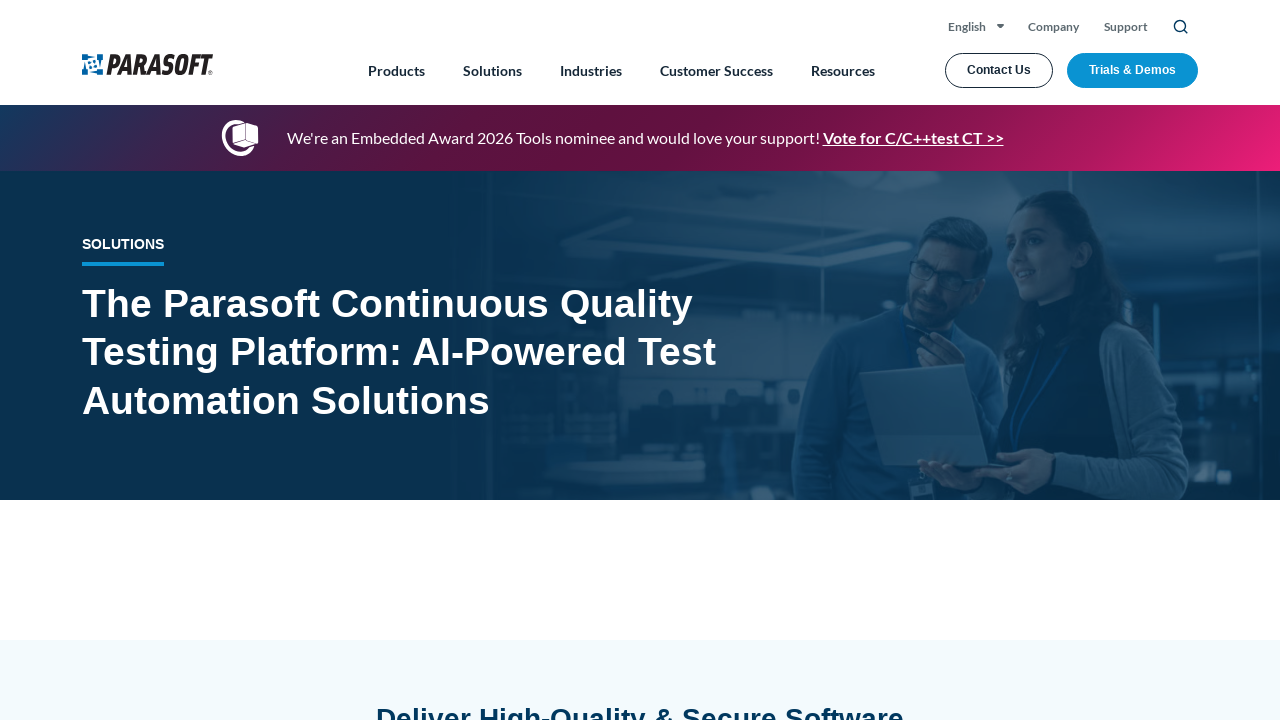

Page loaded and network idle state reached
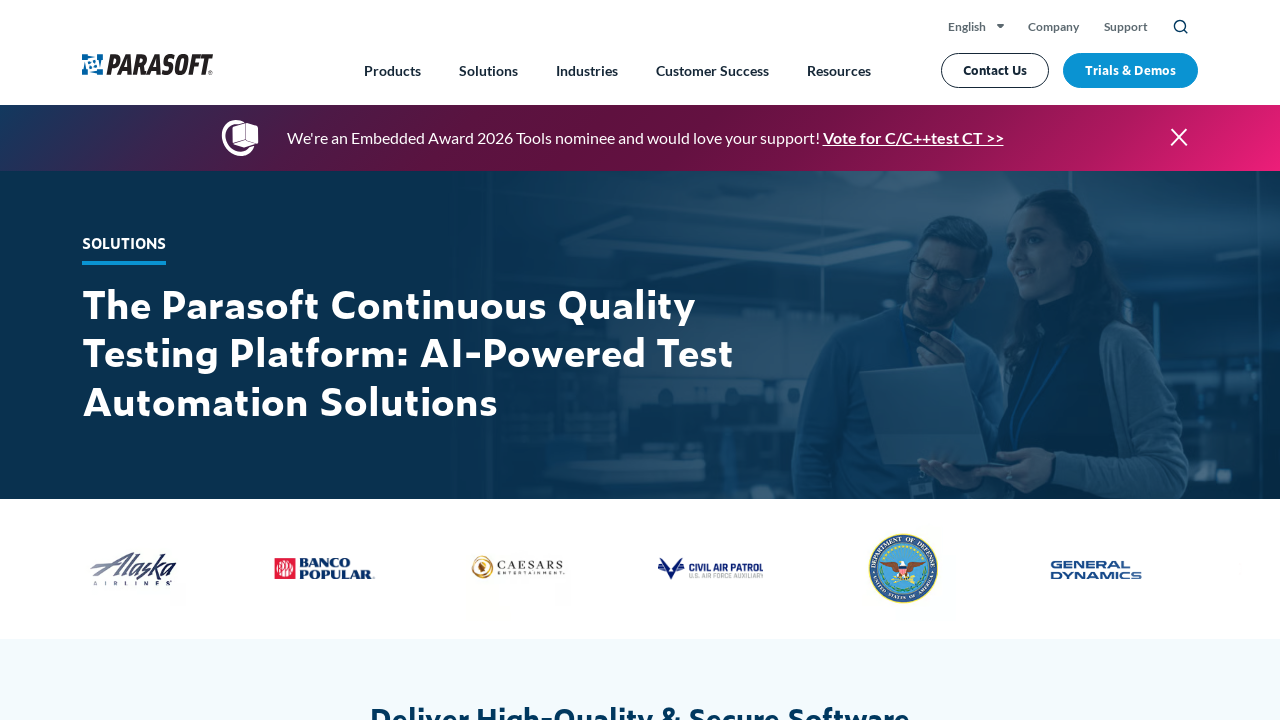

Verified URL is https://www.parasoft.com/solutions/
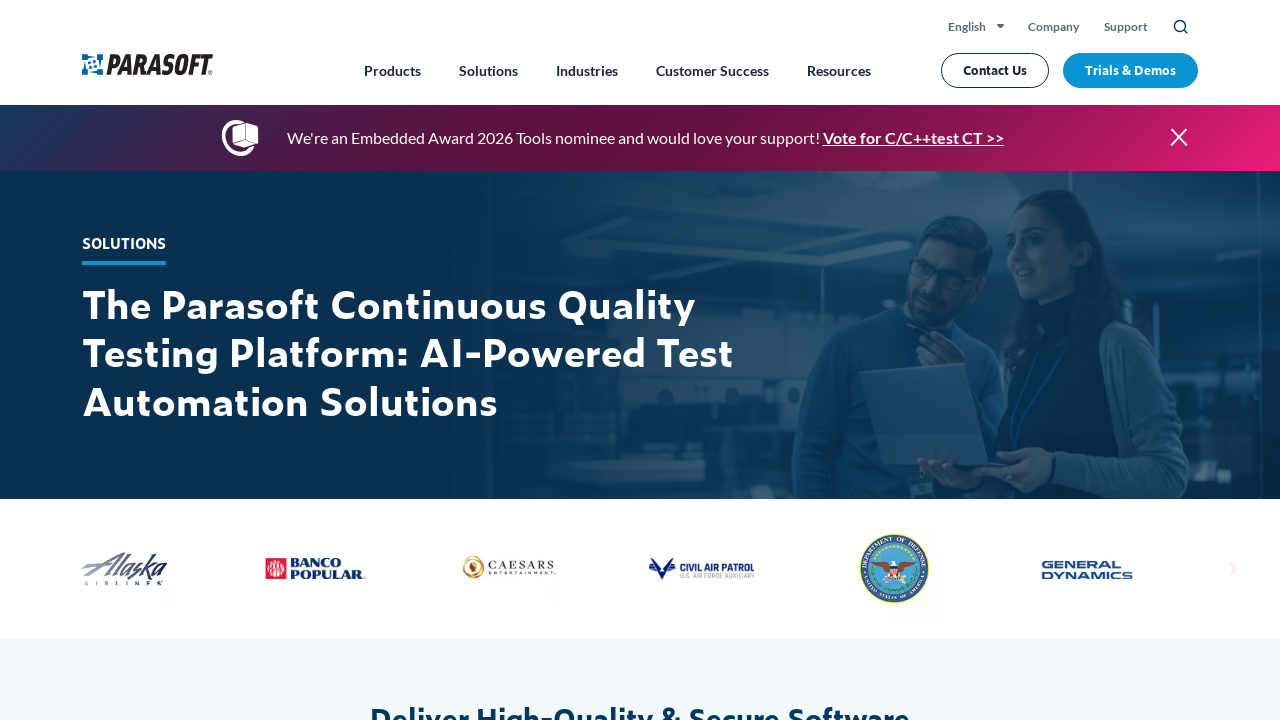

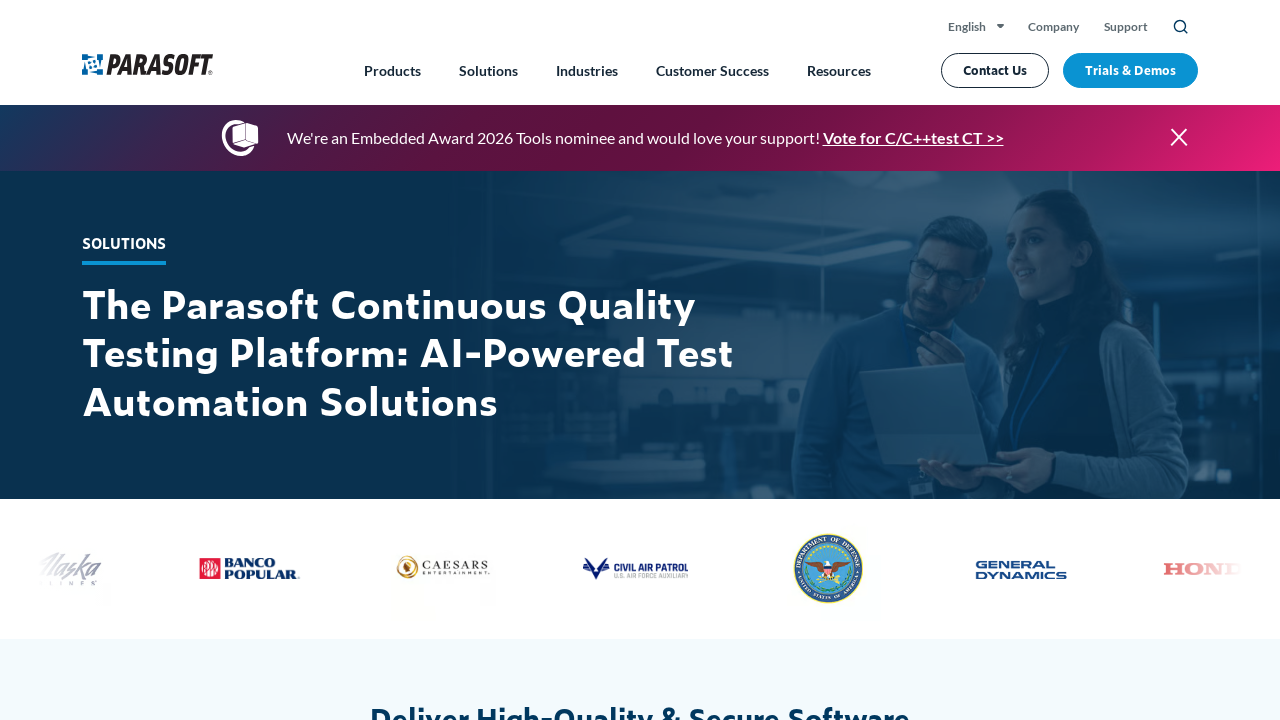